Tests alert handling functionality by clicking a button to trigger an alert and then accepting it

Starting URL: https://letcode.in/alert

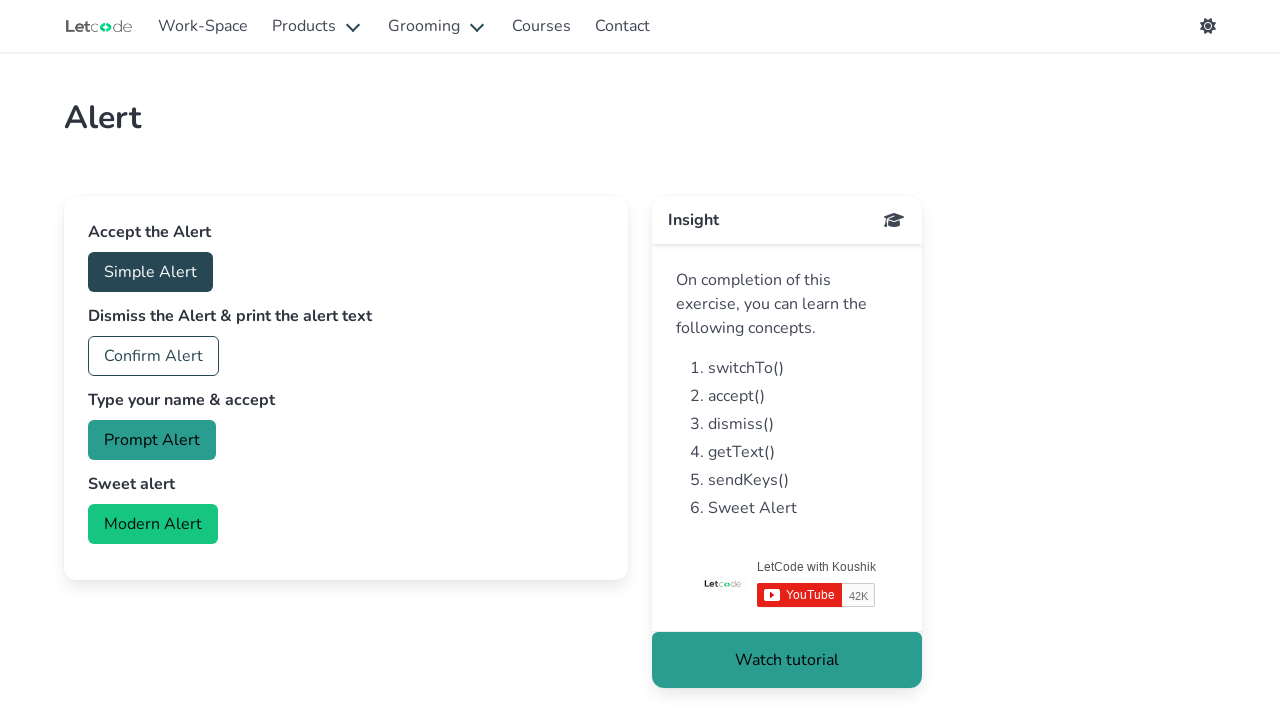

Clicked button to trigger alert at (150, 272) on #accept
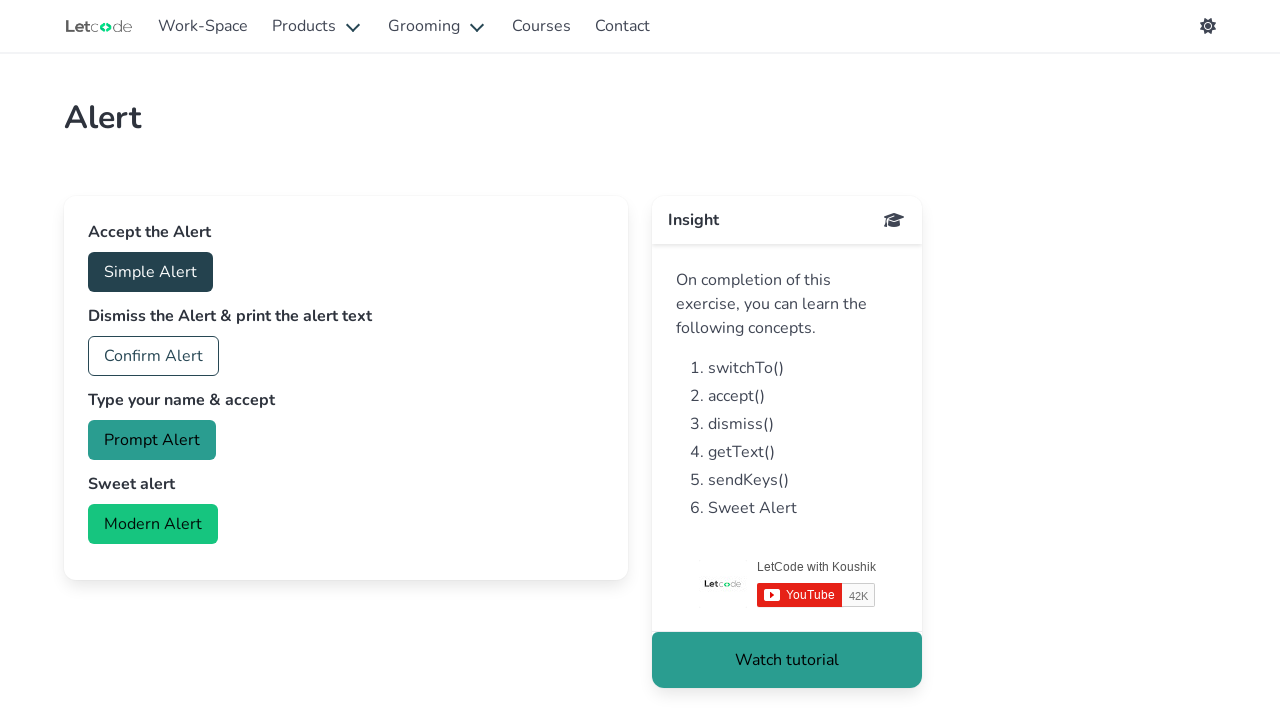

Set up dialog handler to accept alert
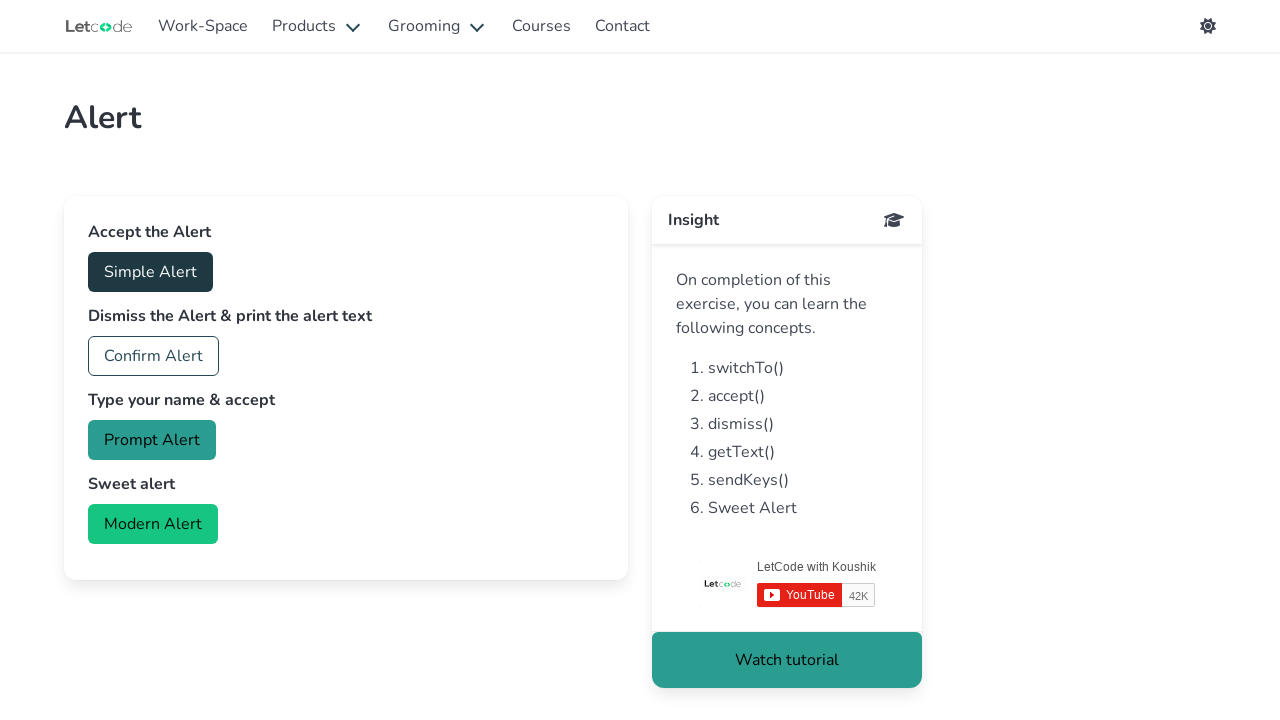

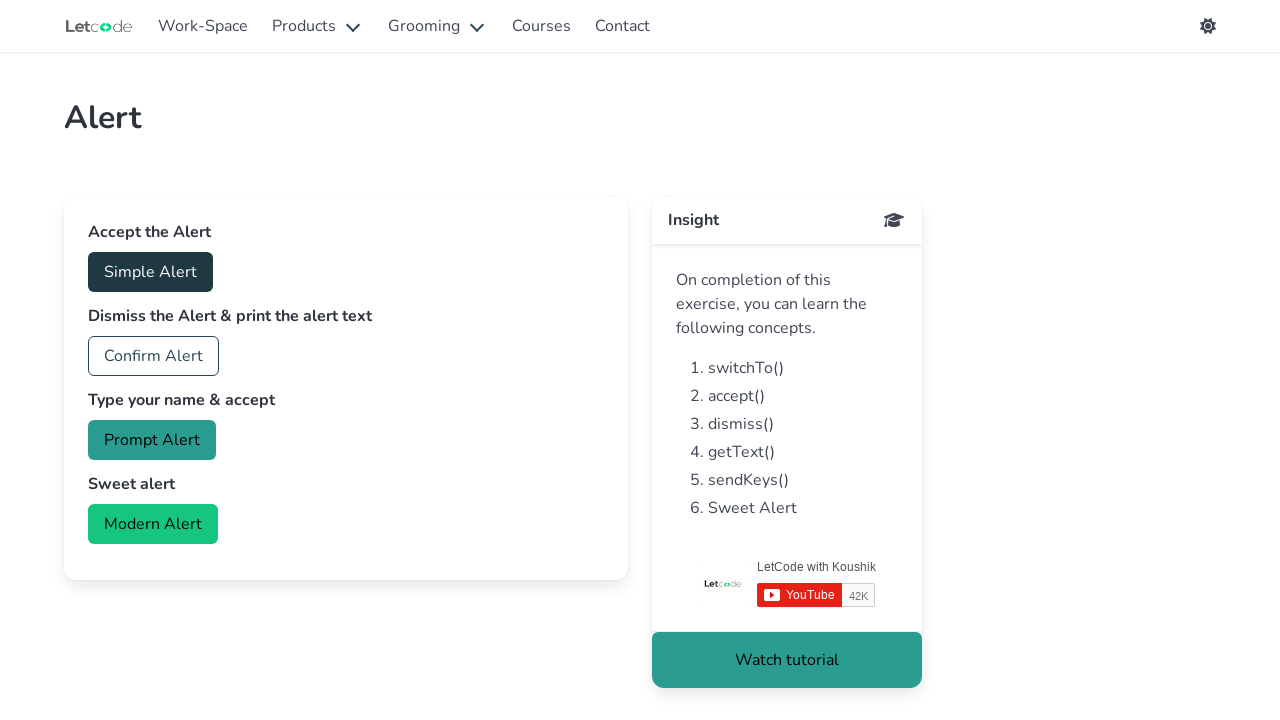